Navigates to the Dialog Boxes page from the main page and verifies the page URL and title

Starting URL: https://bonigarcia.dev/selenium-webdriver-java/

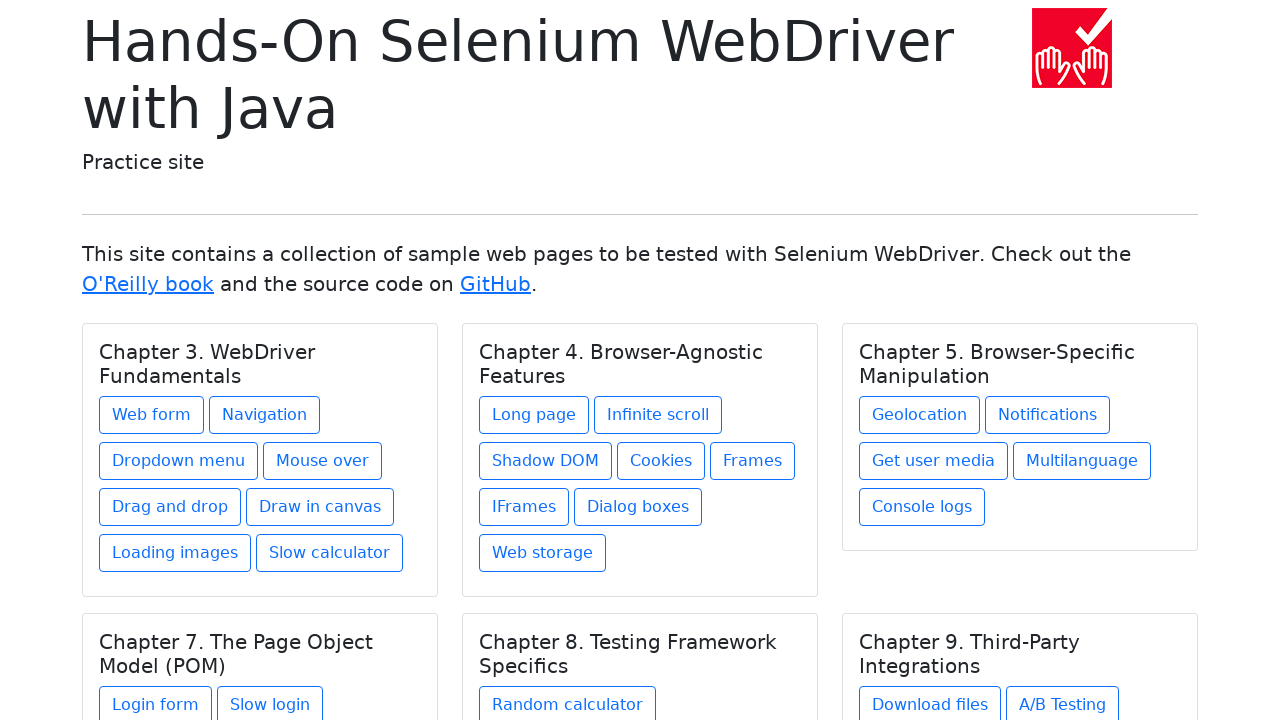

Clicked on Dialog Boxes link under Chapter 4 at (638, 507) on xpath=//h5[text()='Chapter 4. Browser-Agnostic Features']/../a[@href='dialog-box
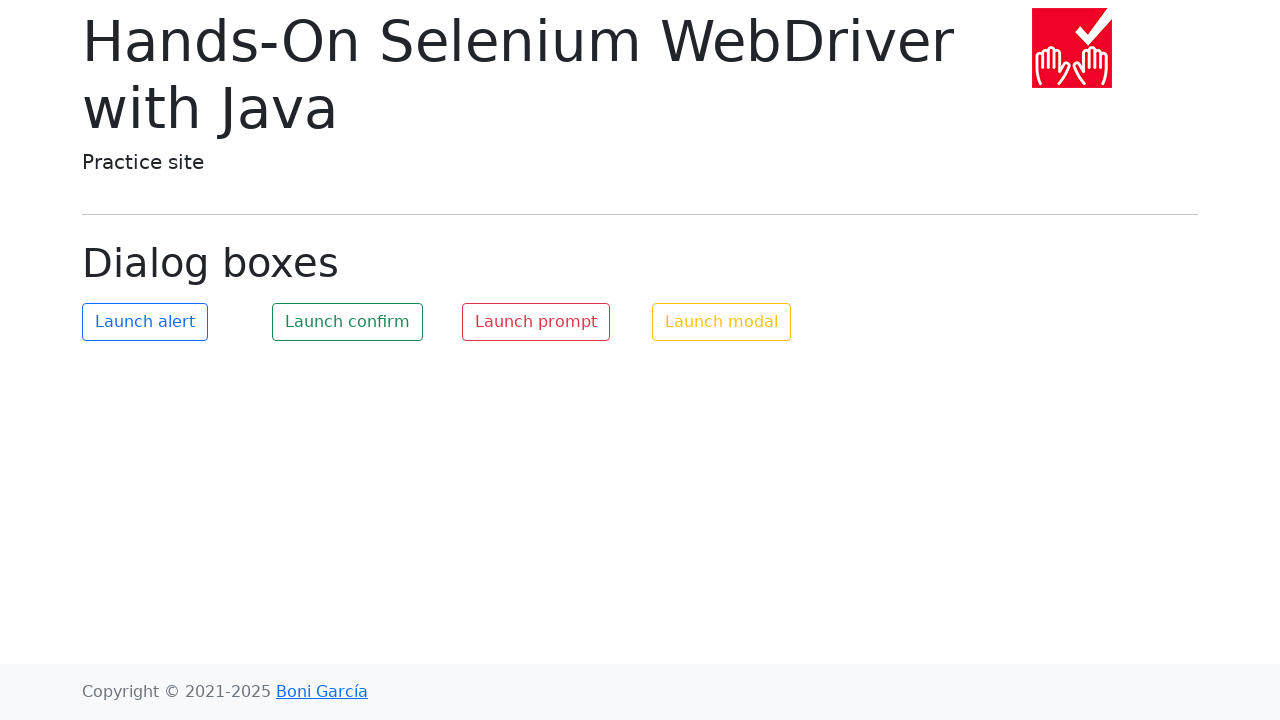

Dialog Boxes page title loaded and displayed
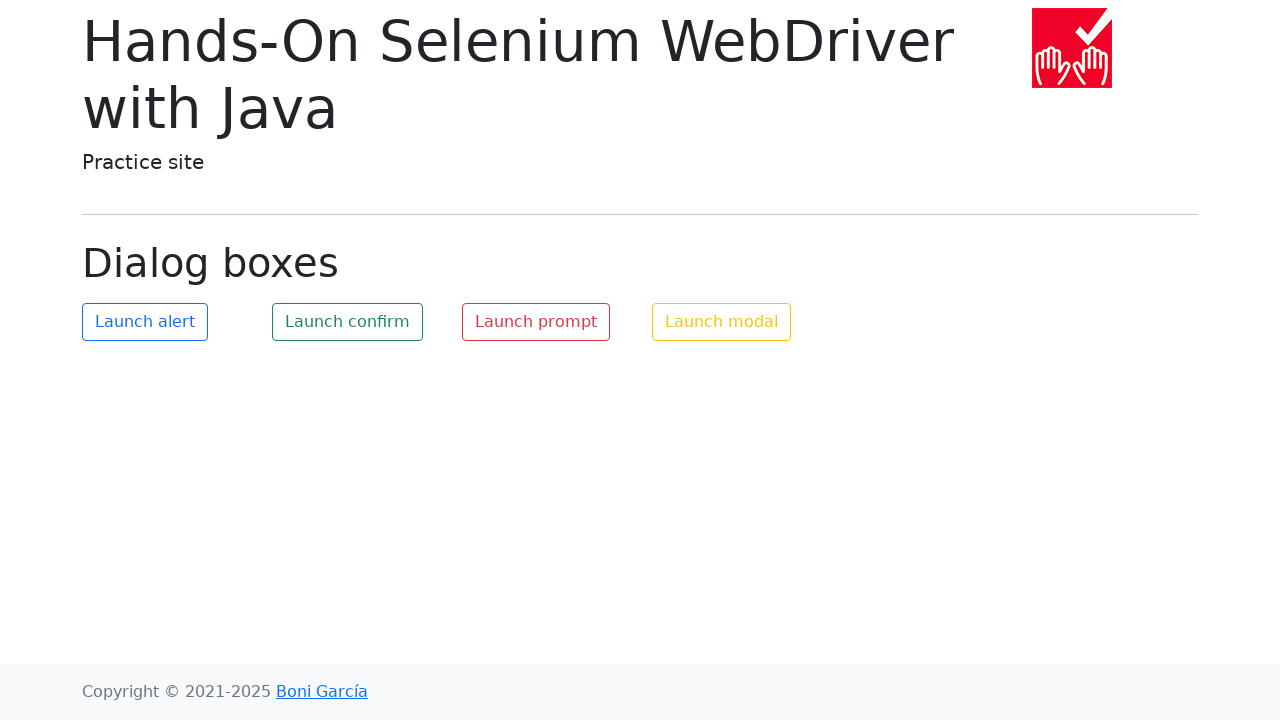

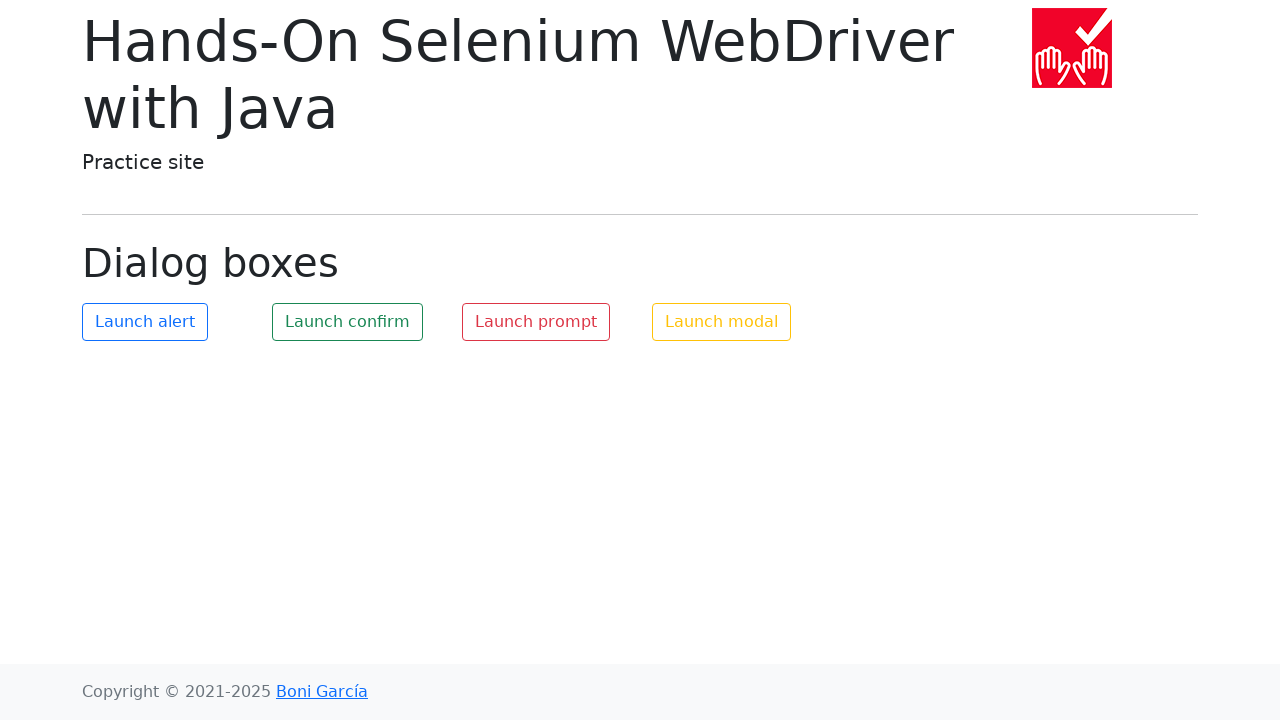